Verifies that the "Remember me on this computer" label is displayed correctly on the login page

Starting URL: https://login2.nextbasecrm.com/

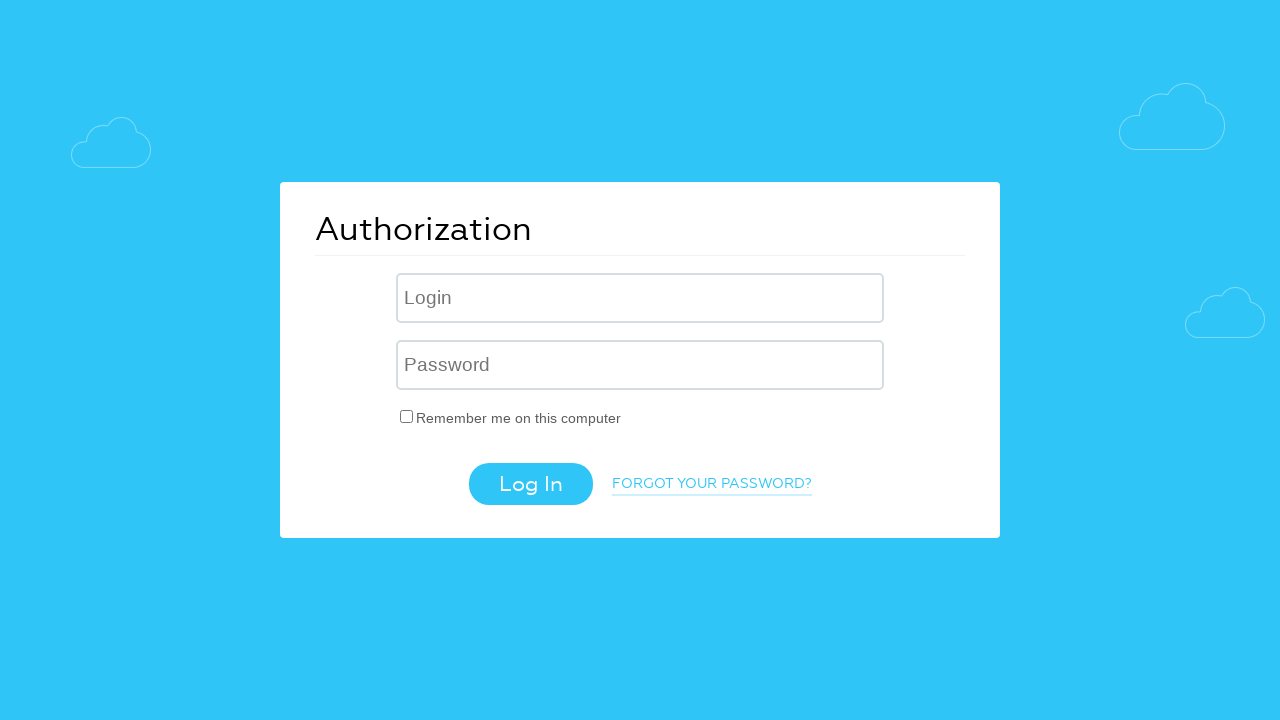

Navigated to login page at https://login2.nextbasecrm.com/
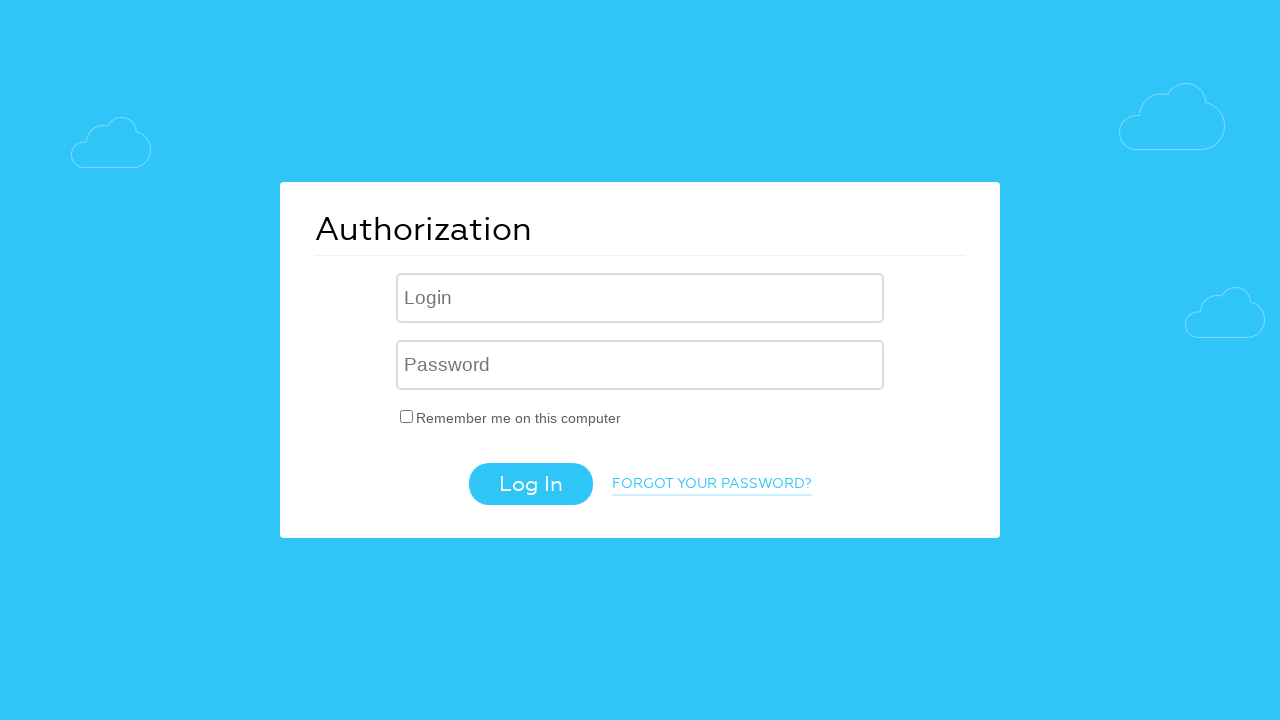

Remember me label appeared on the page
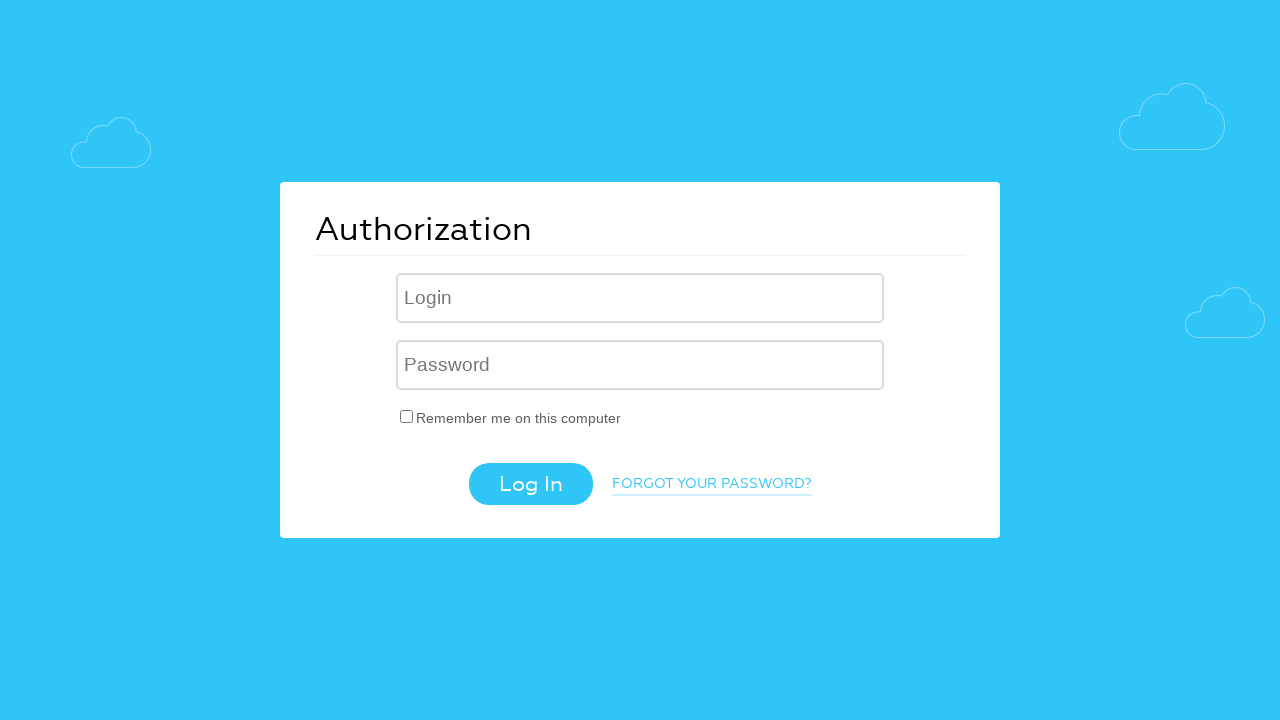

Retrieved label text: 'Remember me on this computer'
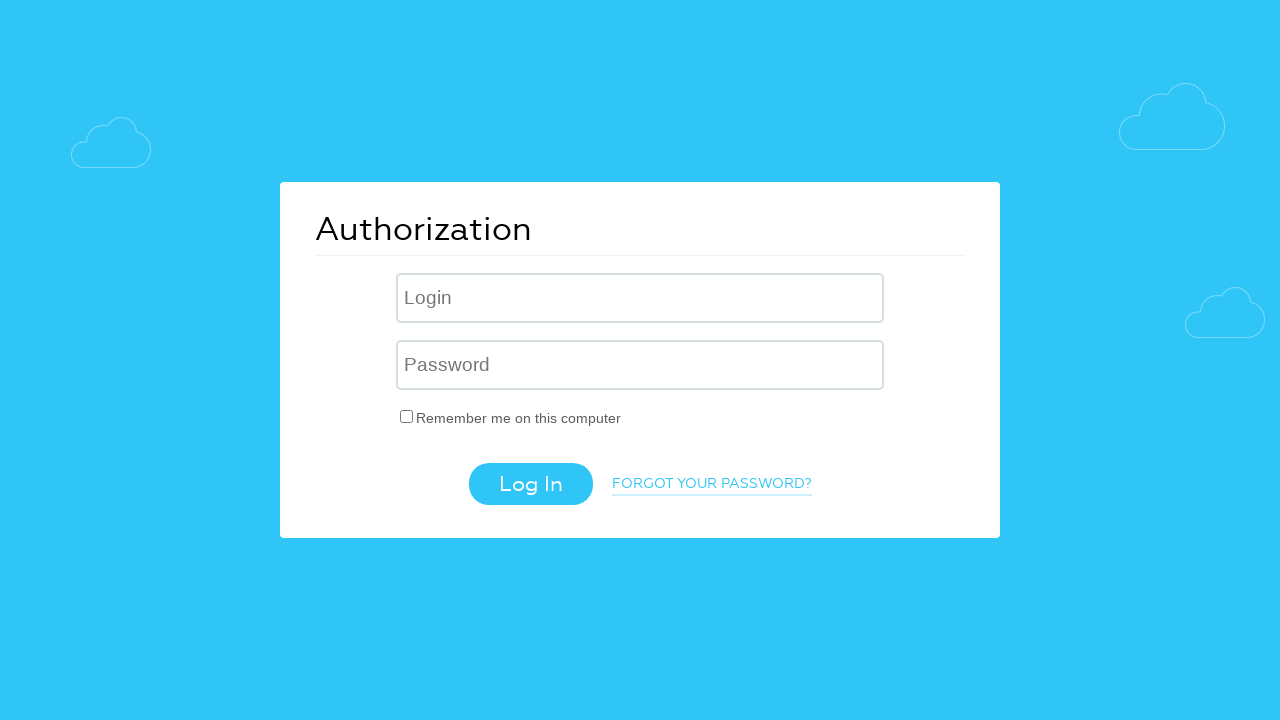

Assertion passed: label text matches 'Remember me on this computer'
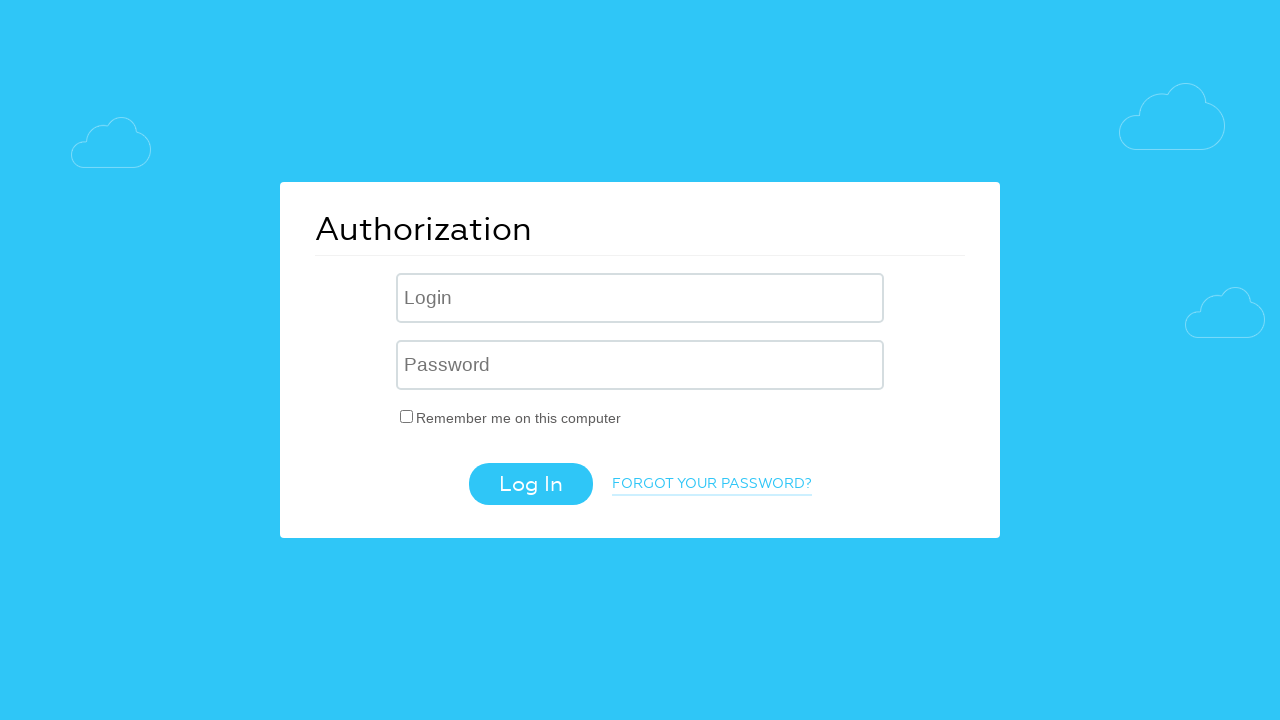

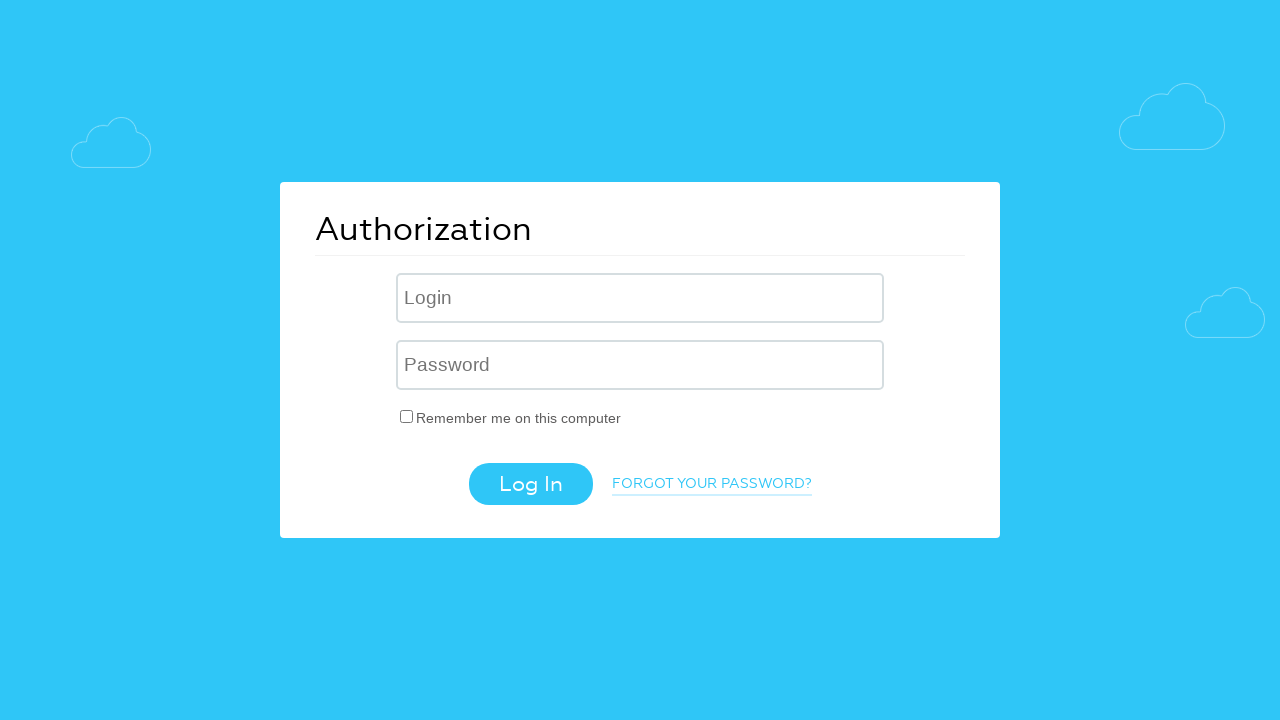